Tests registration form 1 by filling required fields (first name, last name, email) and submitting the form to verify successful registration

Starting URL: http://suninjuly.github.io/registration1.html

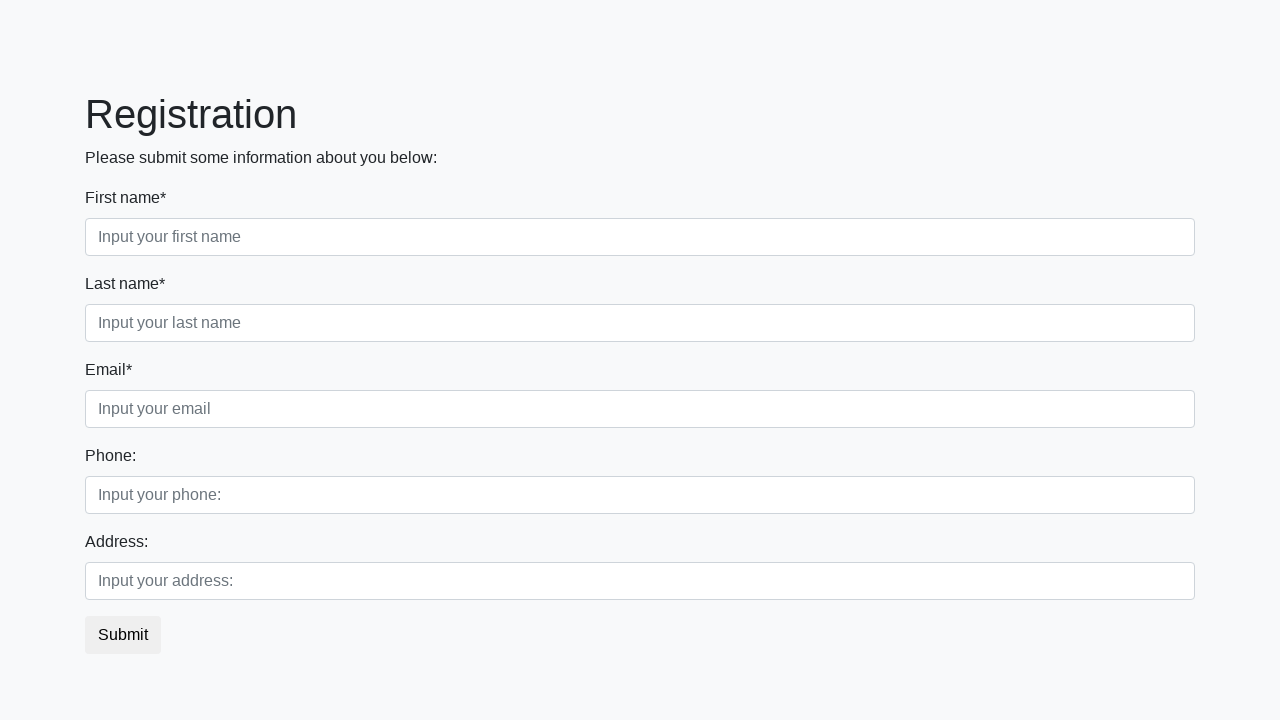

Filled first name field with 'John' on input.form-control.first:required
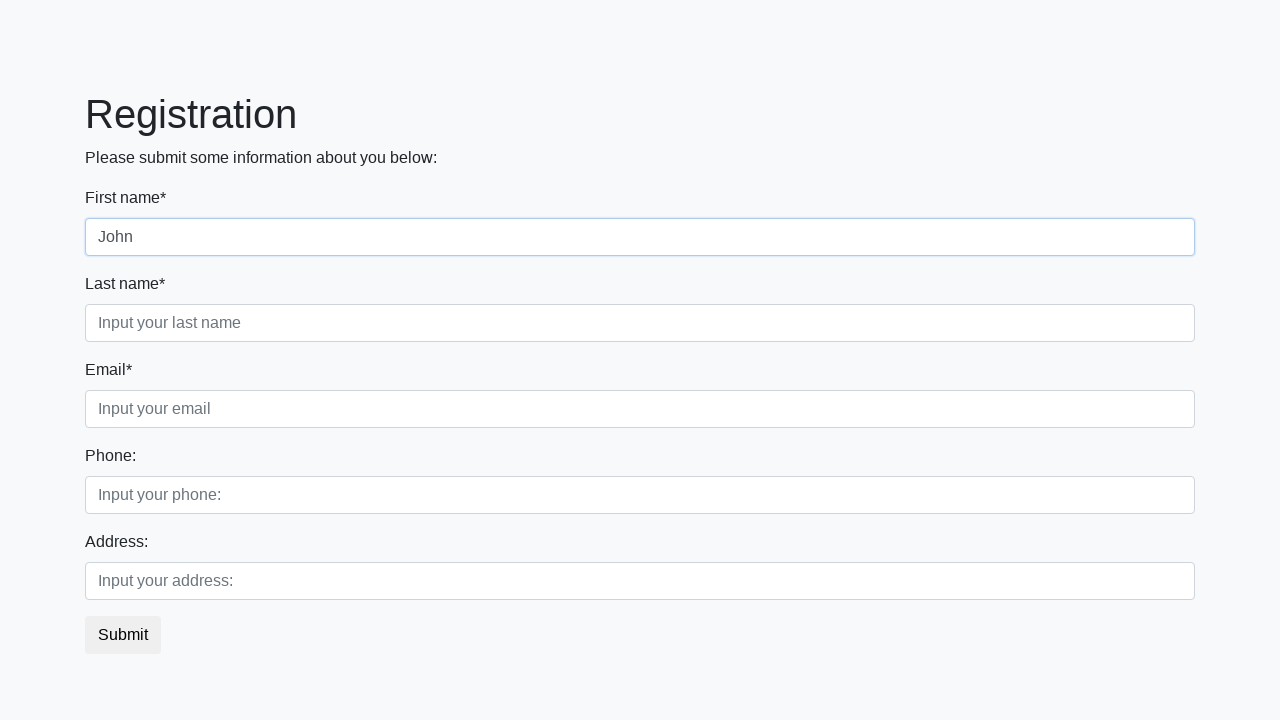

Filled last name field with 'Smith' on input.form-control.second:required
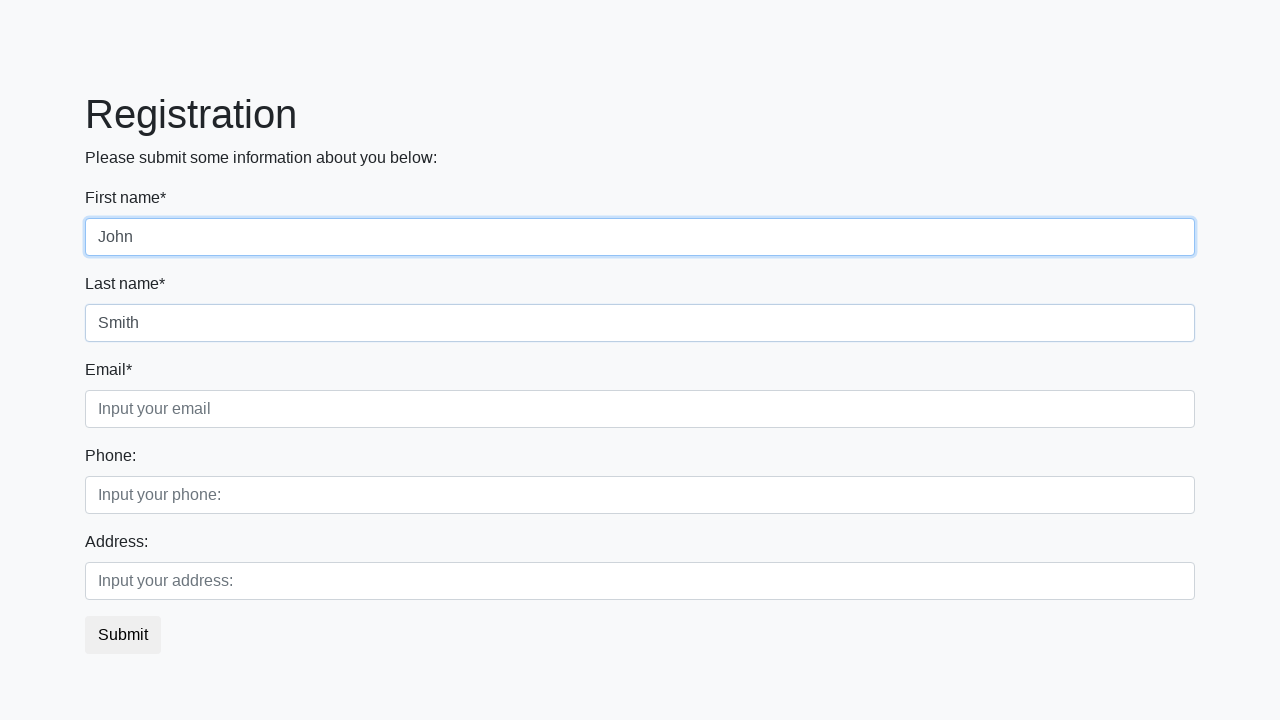

Filled email field with 'john.smith@example.com' on input[class="form-control third"]:required
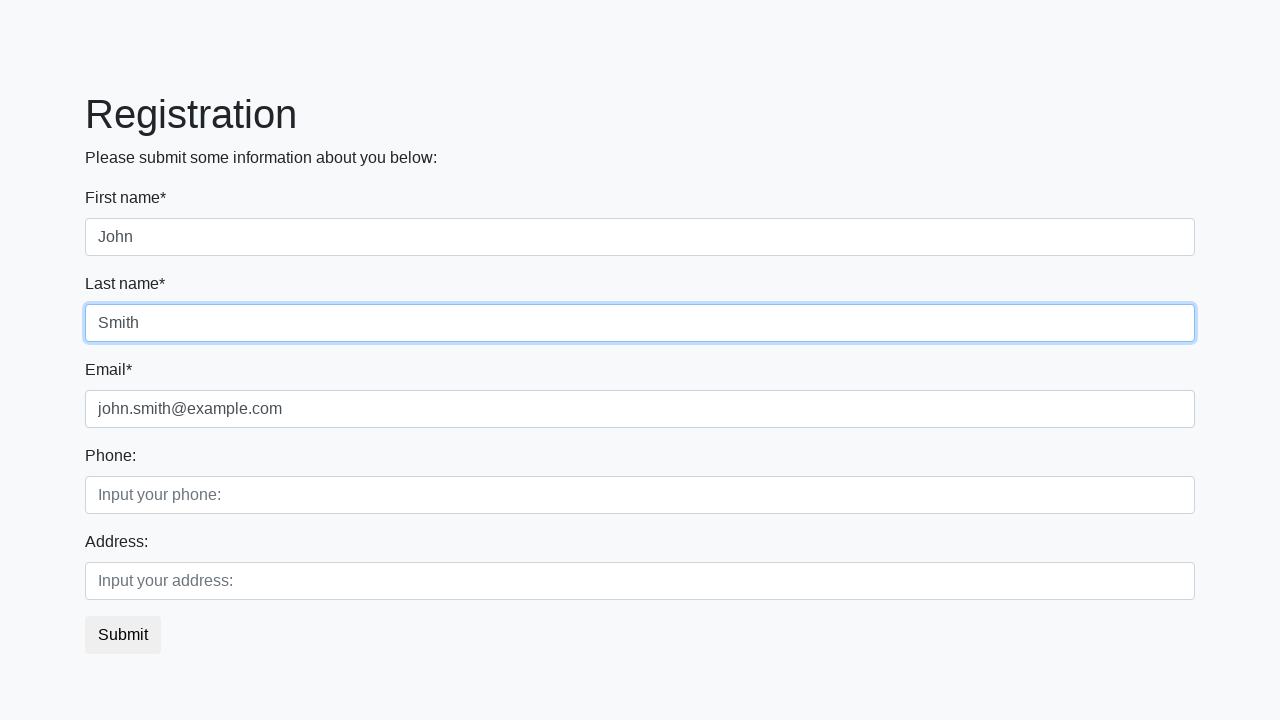

Clicked Submit button to register at (123, 635) on xpath=//button[contains(text(),'Submit')]
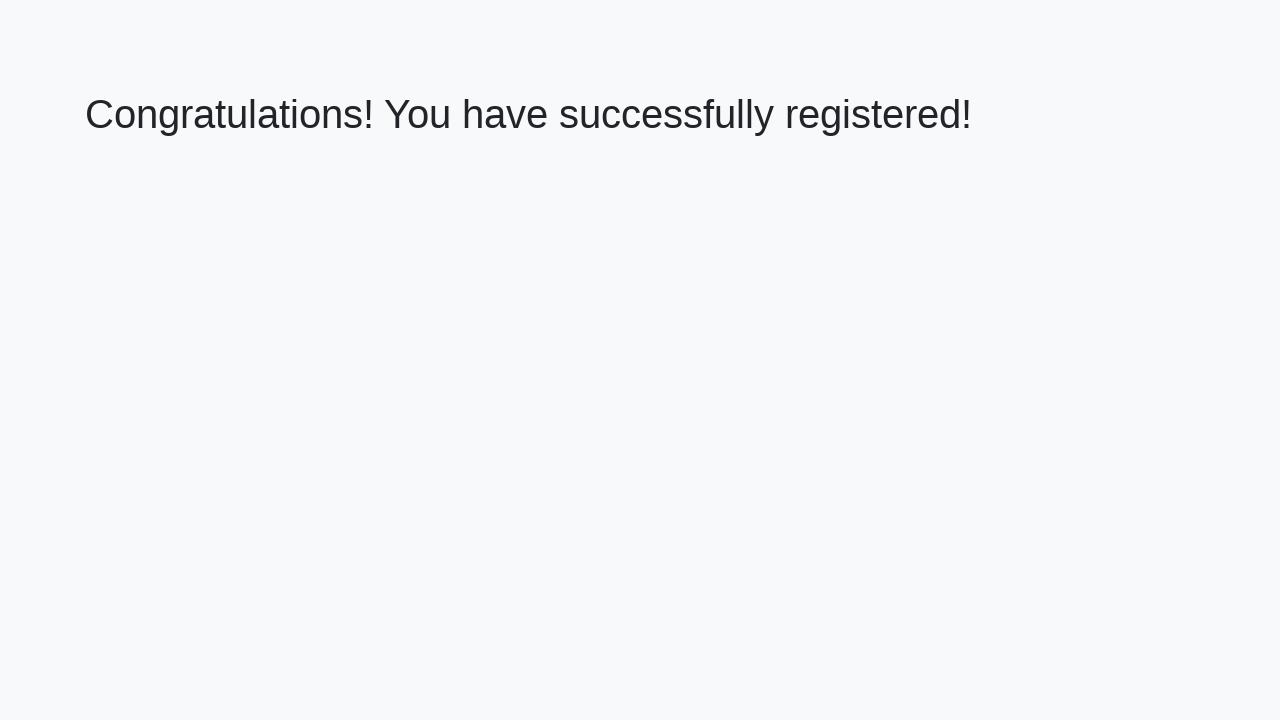

Success message appeared
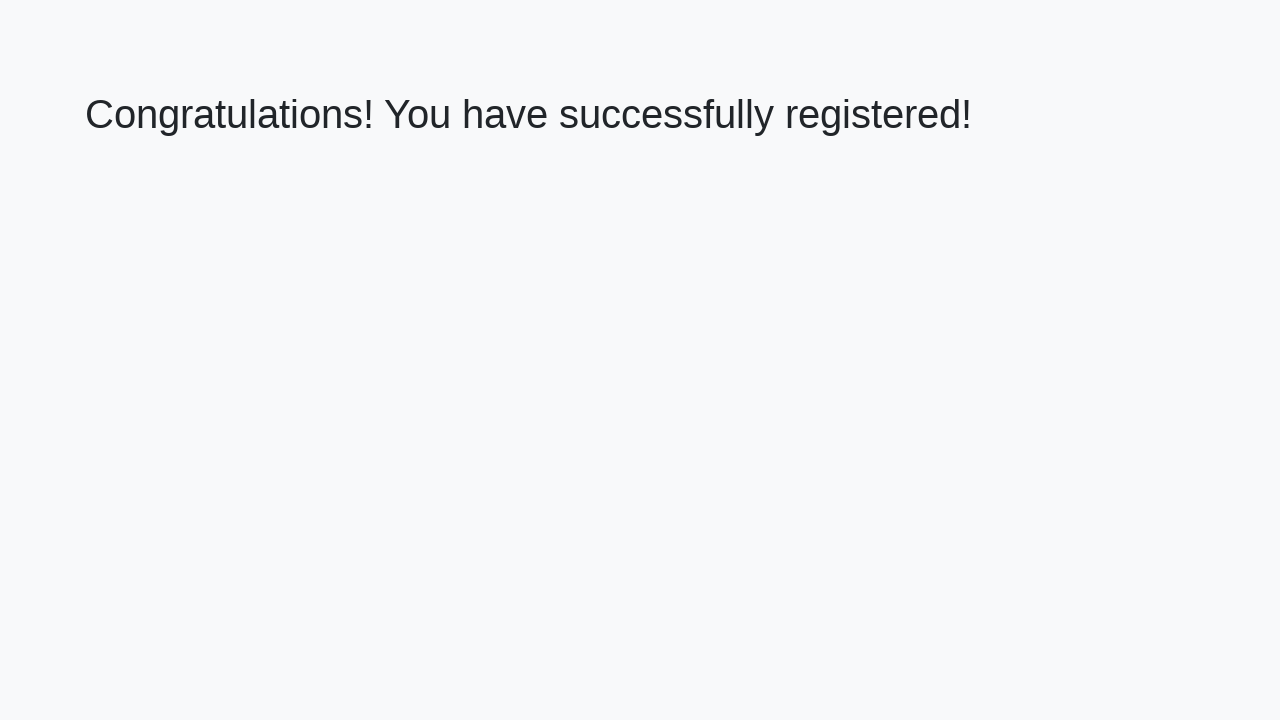

Retrieved success message text
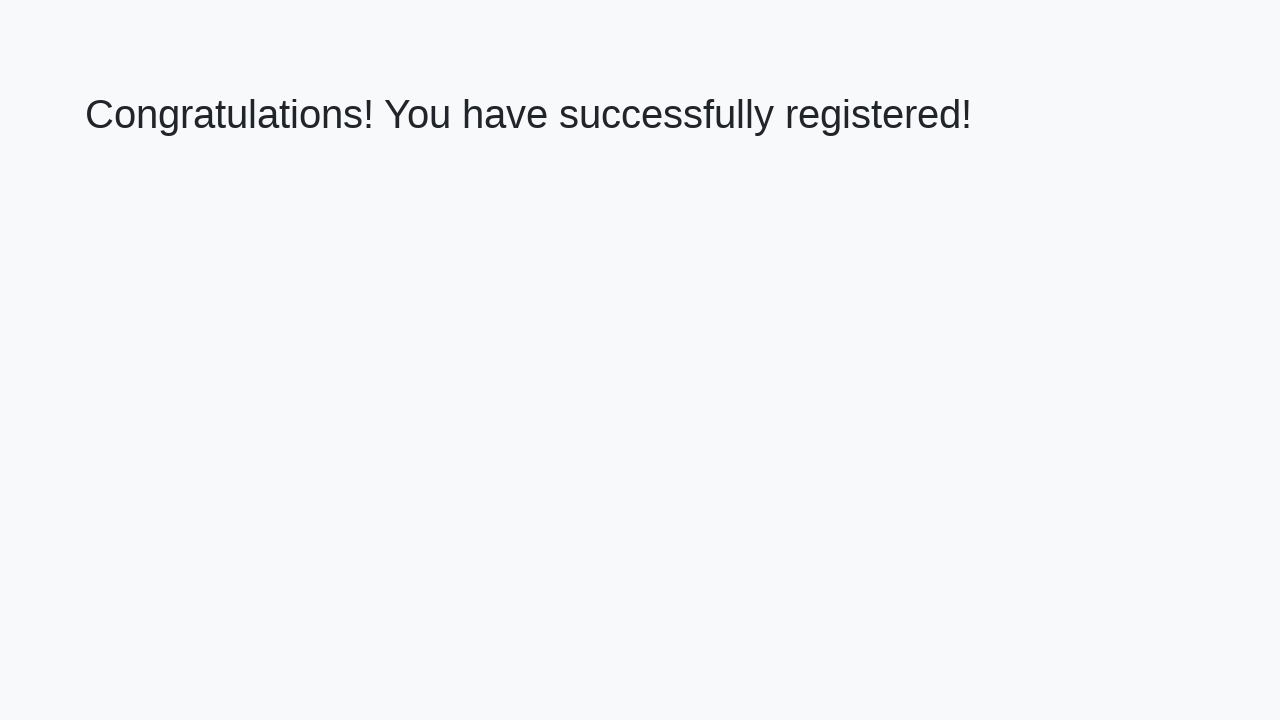

Verified registration success message matches expected text
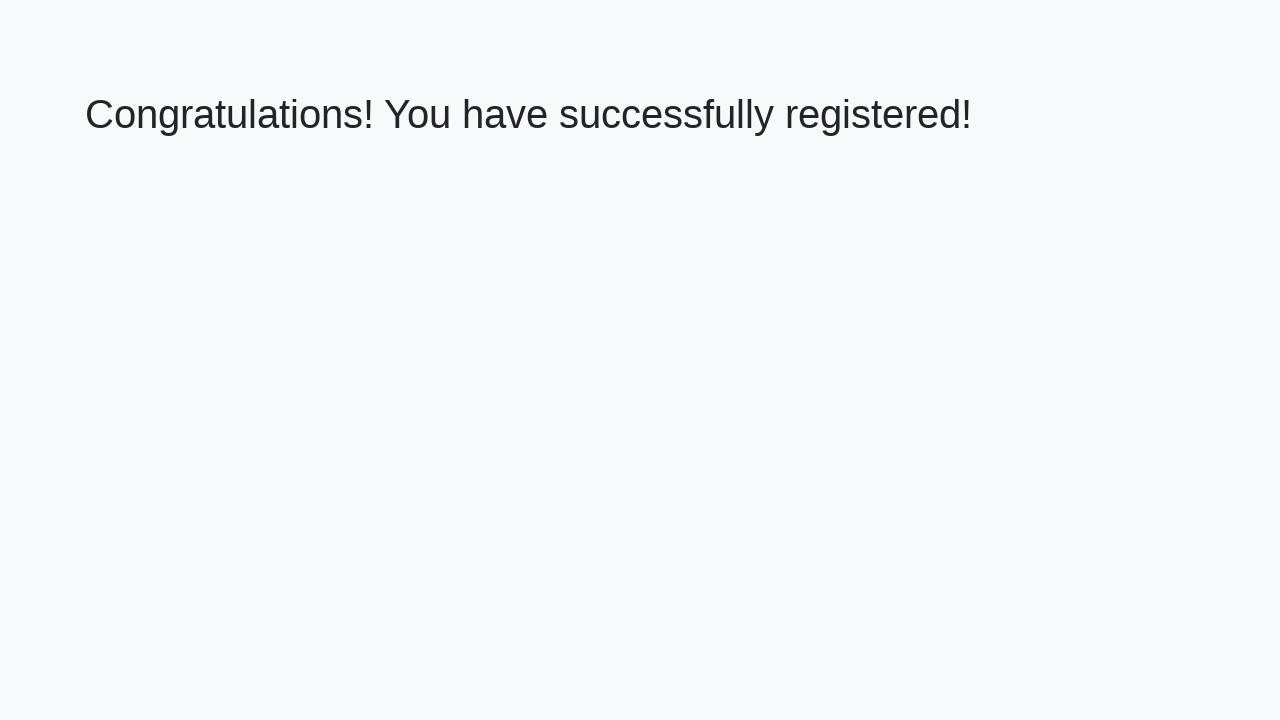

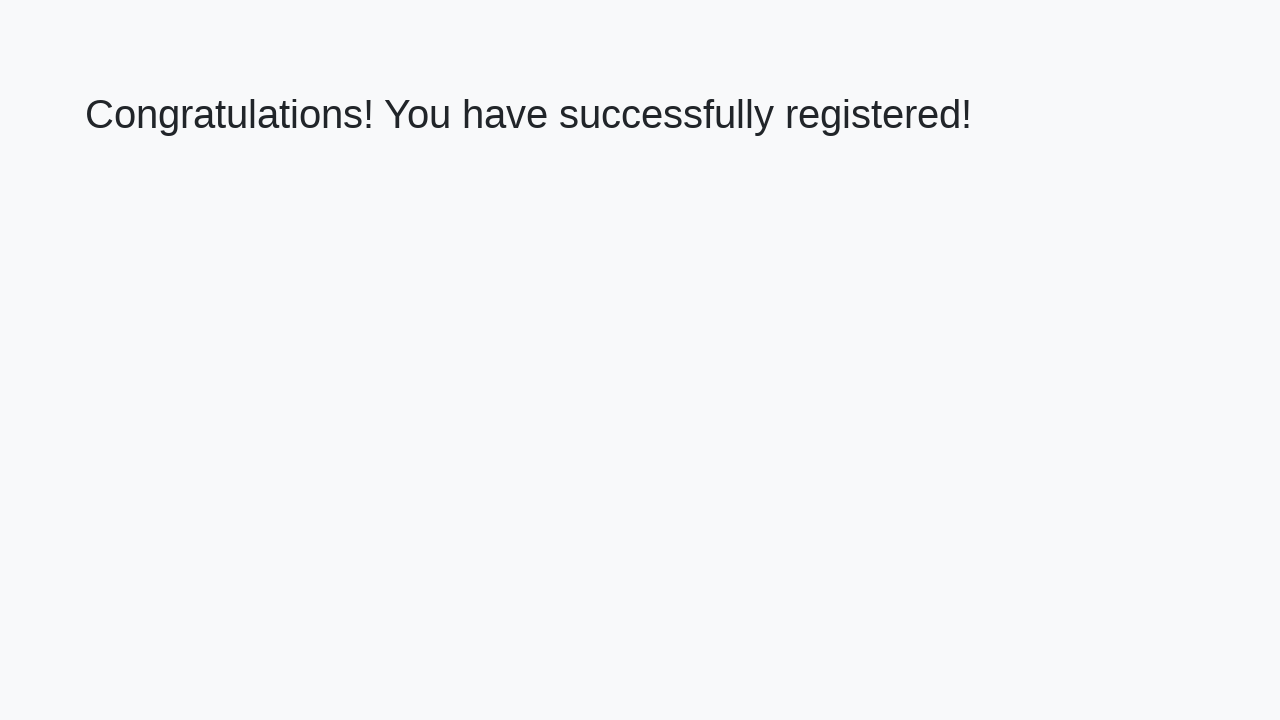